Navigates to python.org and verifies that the events widget is displayed with event information

Starting URL: https://www.python.org

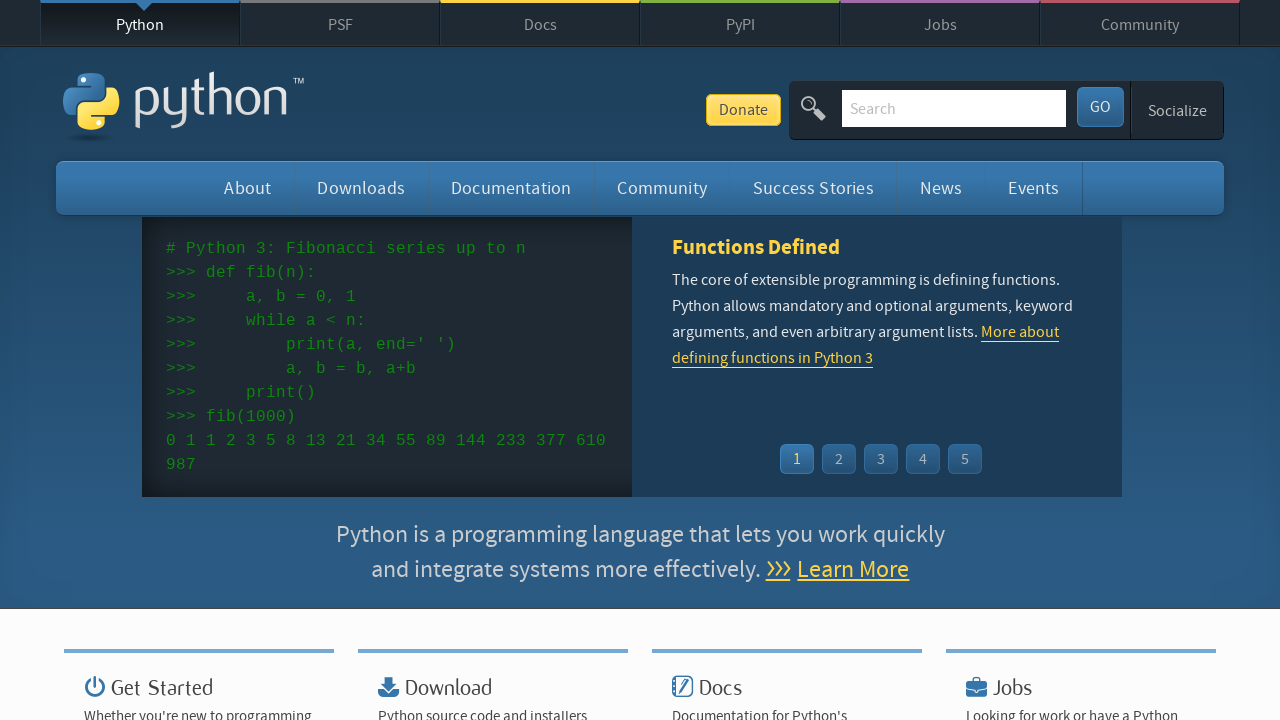

Navigated to https://www.python.org
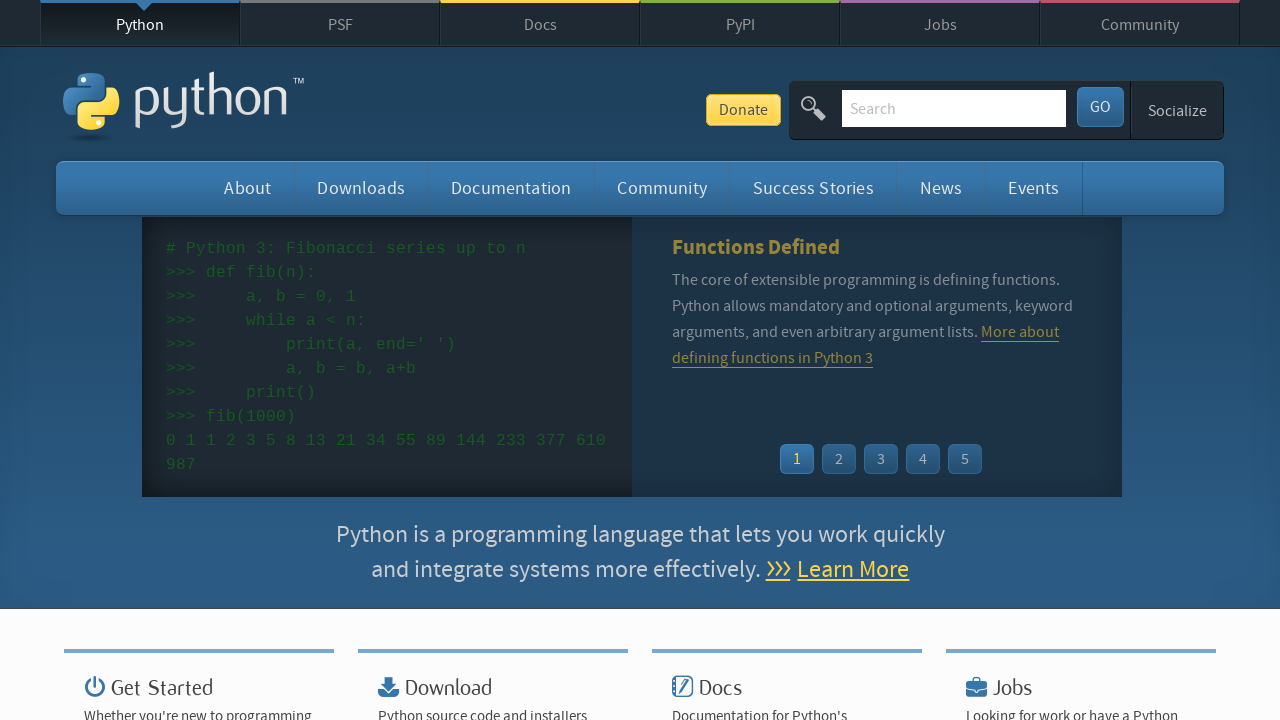

Events widget container loaded
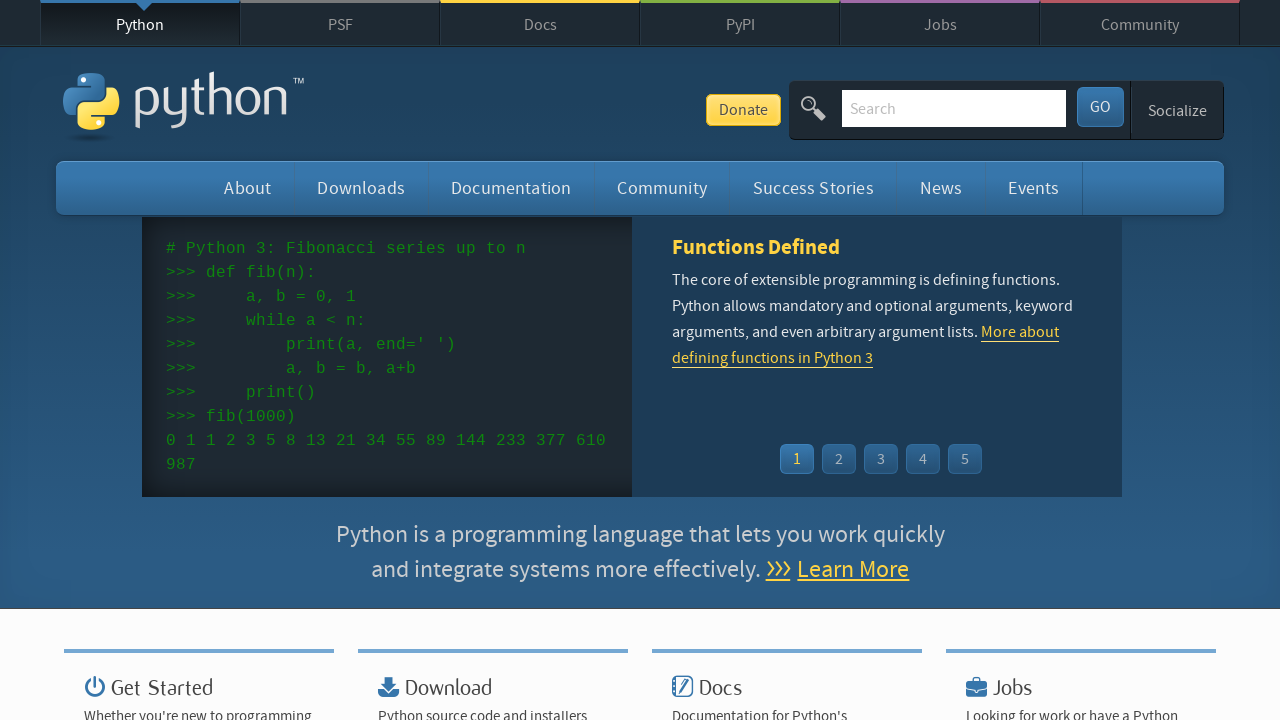

Event list items are displayed in the events widget
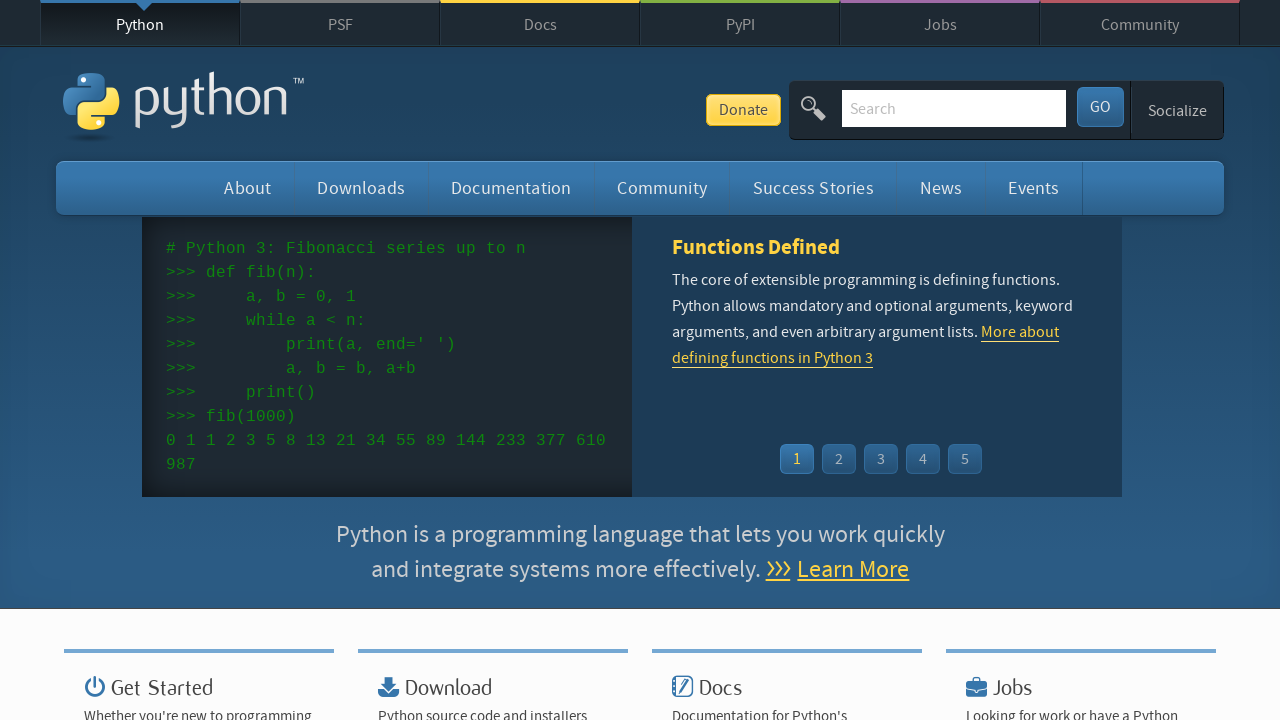

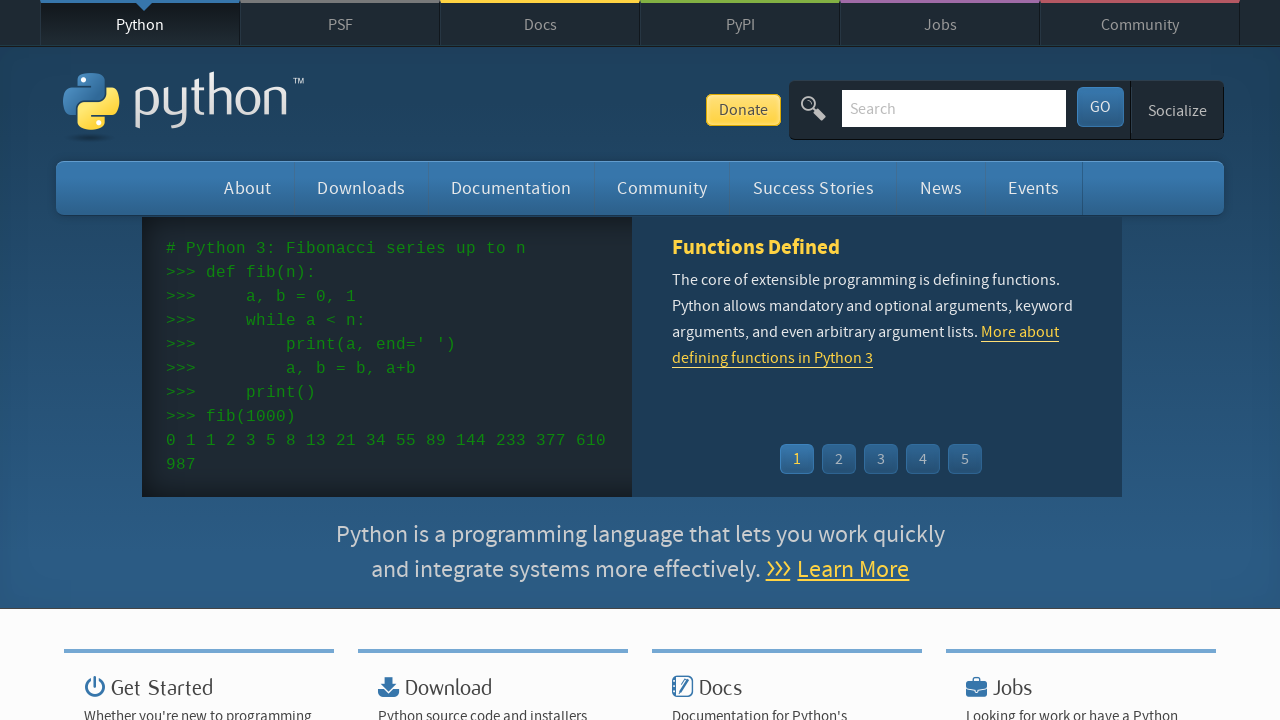